Tests that payment system logos (Visa, MasterCard, Verified By Visa, MasterCard Secure Code, Белкарт) are present on the MTS Belarus homepage

Starting URL: https://www.mts.by

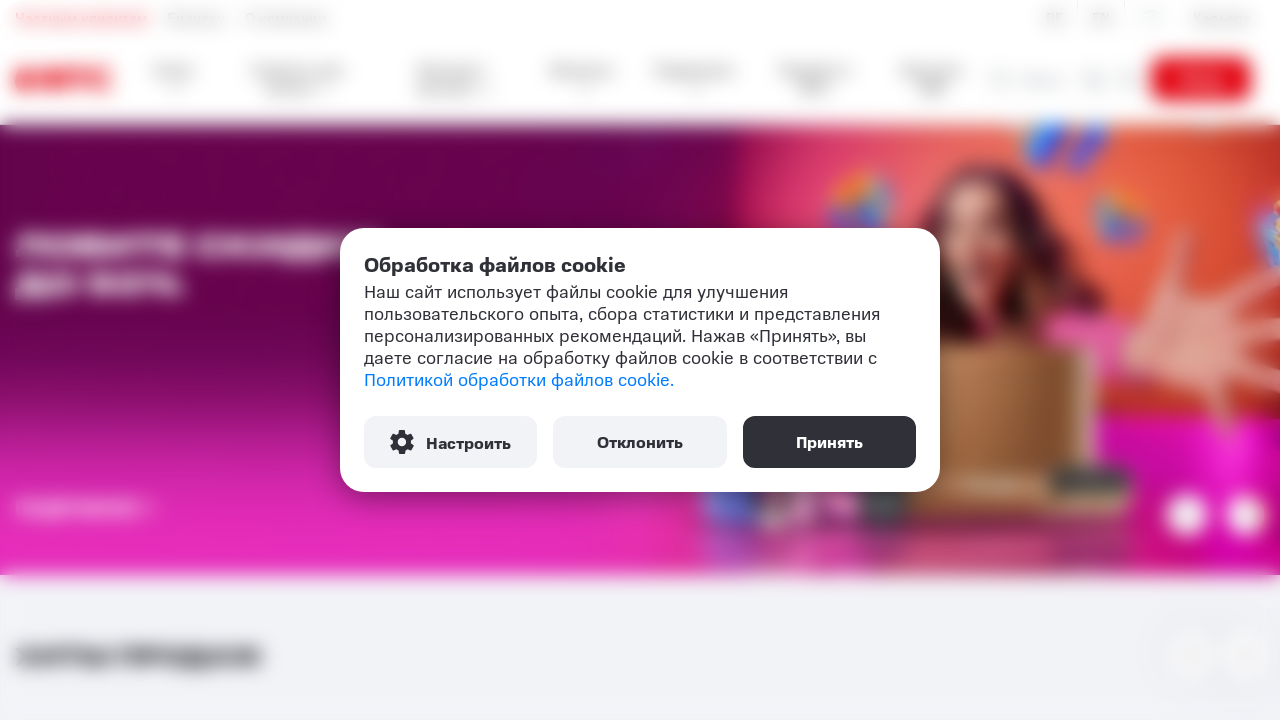

Visa logo is present on the page
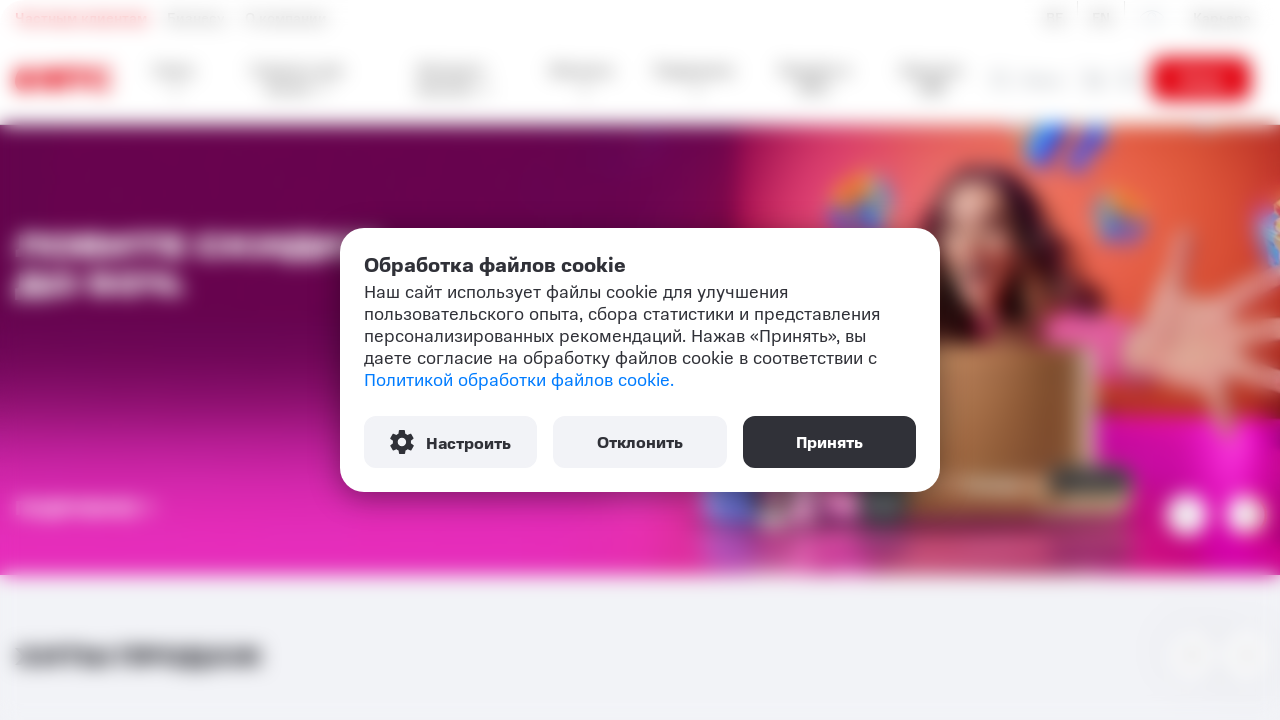

MasterCard logo is present on the page
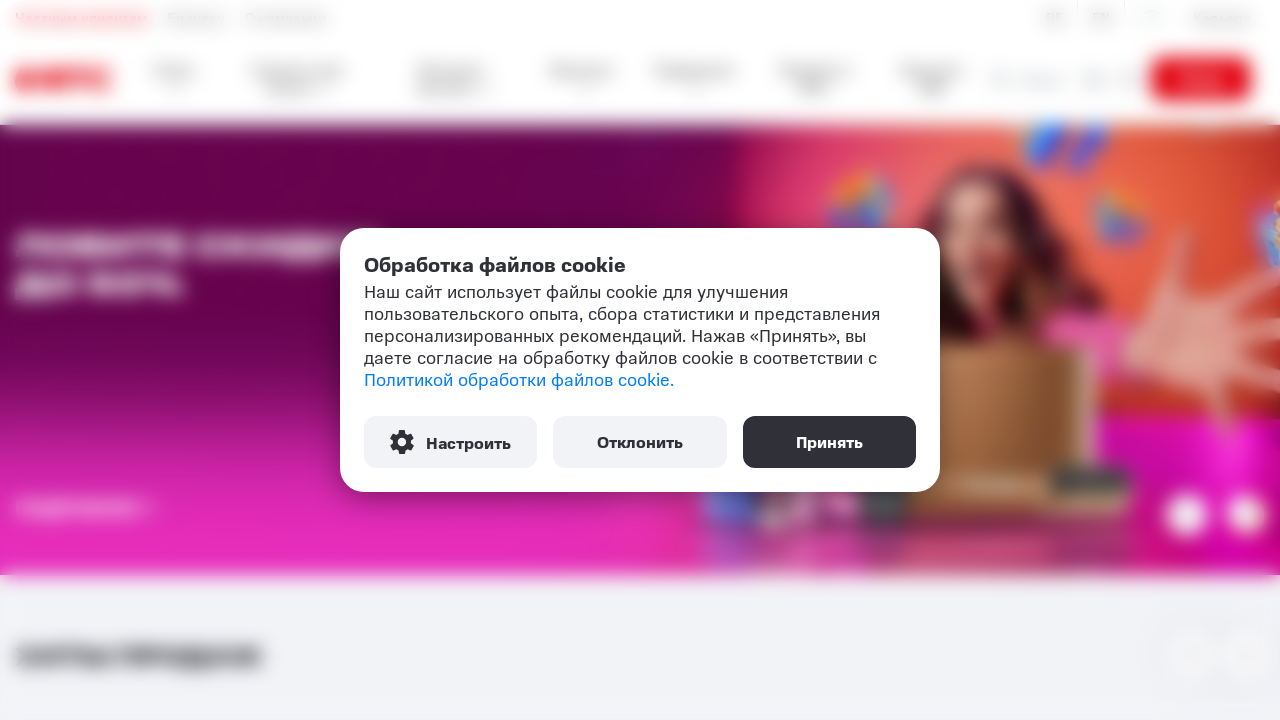

Verified By Visa logo is present on the page
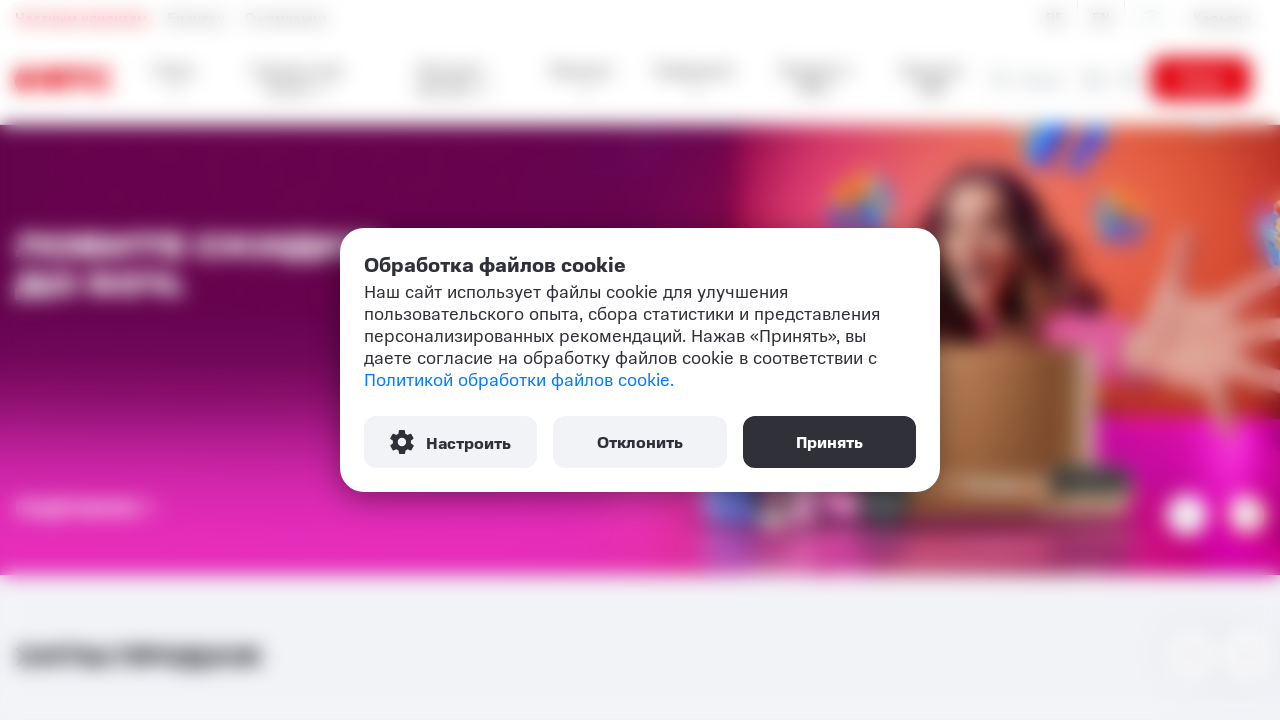

MasterCard Secure Code logo is present on the page
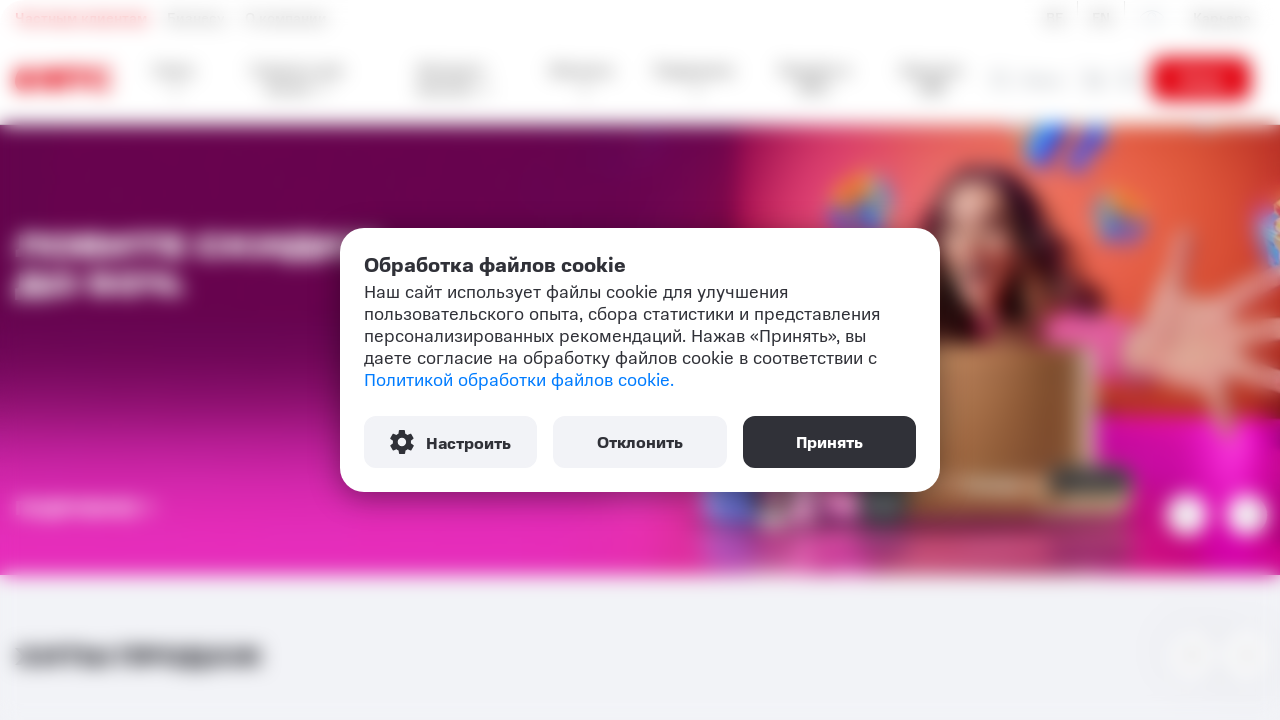

Белкарт logo is present on the page
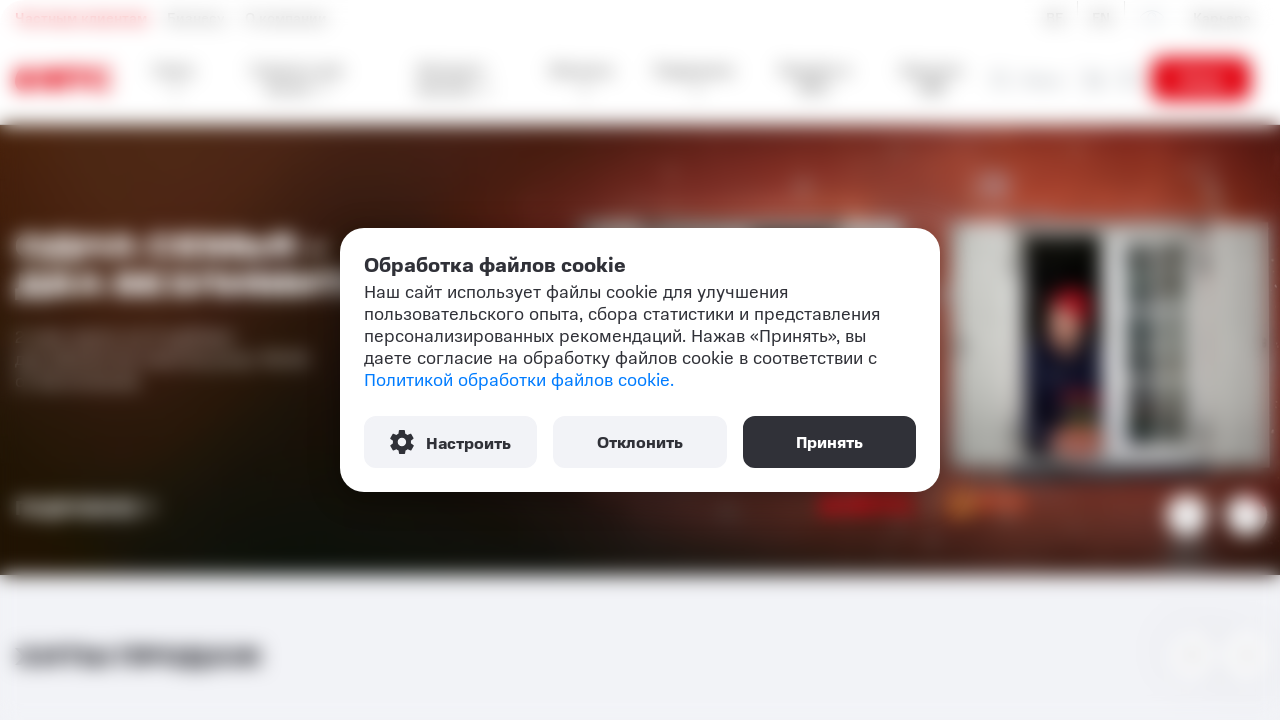

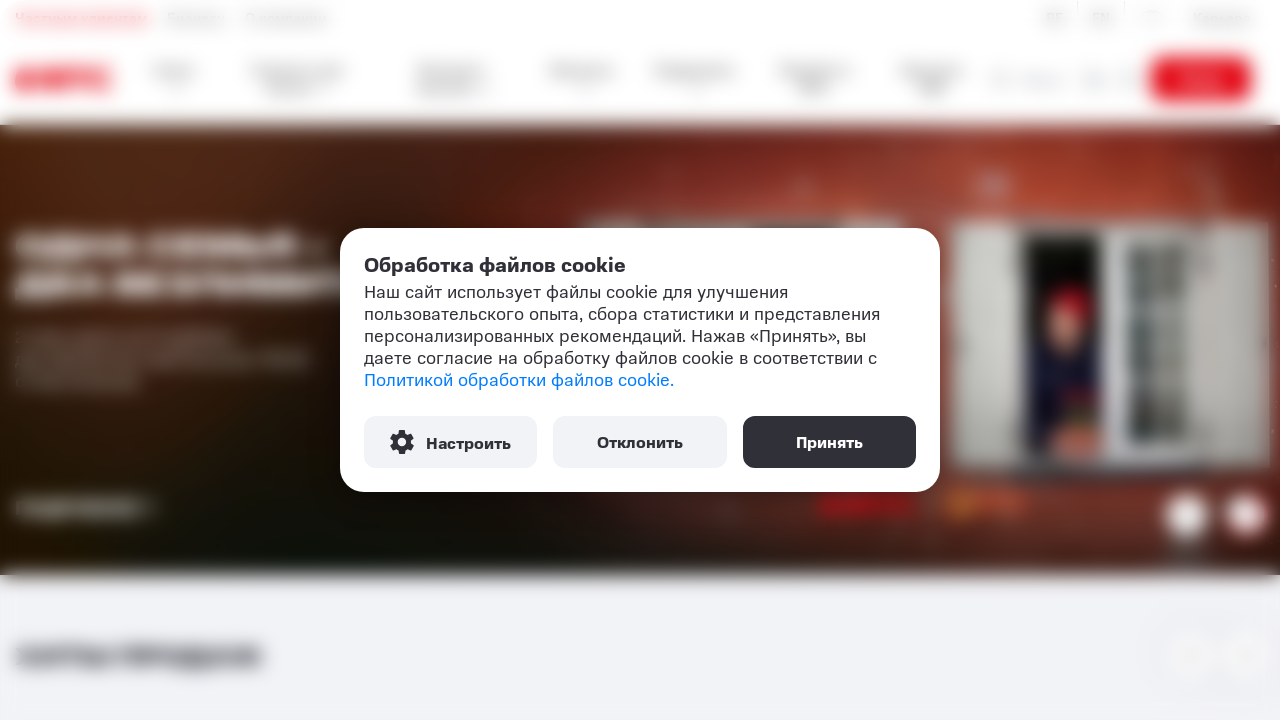